Tests browser back button navigation between filter views (All, Active, Completed).

Starting URL: https://demo.playwright.dev/todomvc

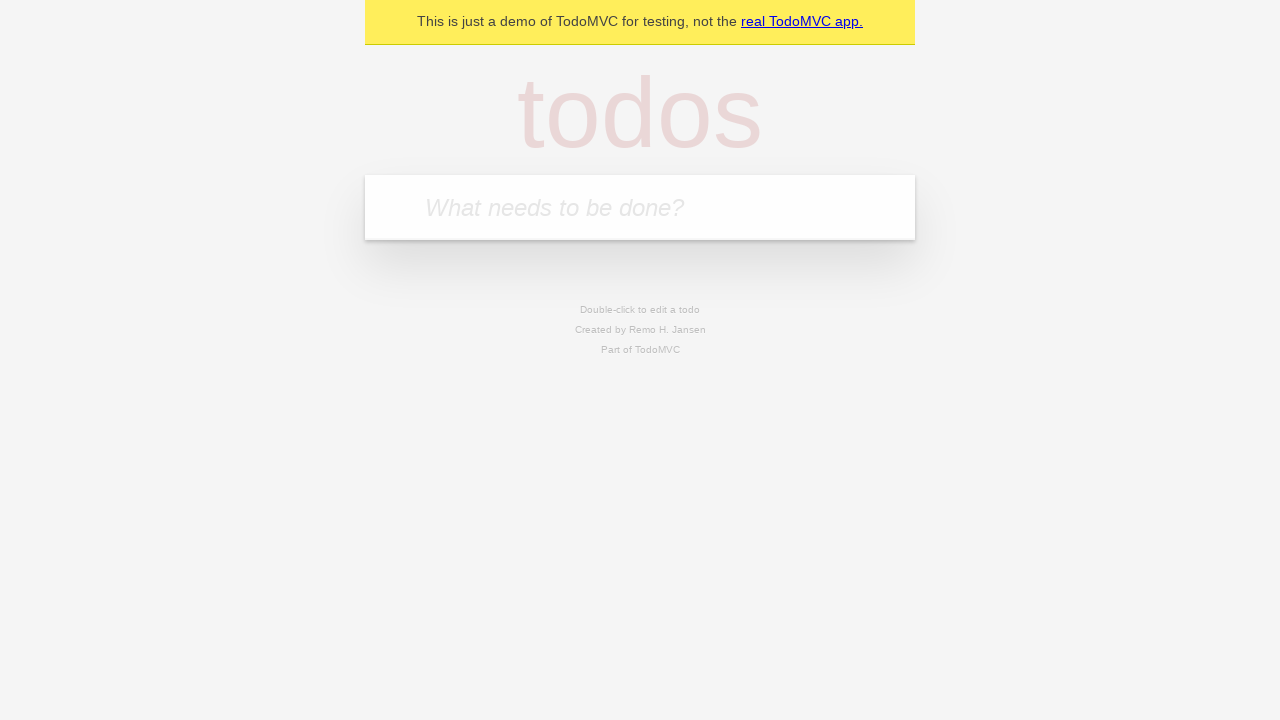

Filled new todo input with 'buy some cheese' on .new-todo
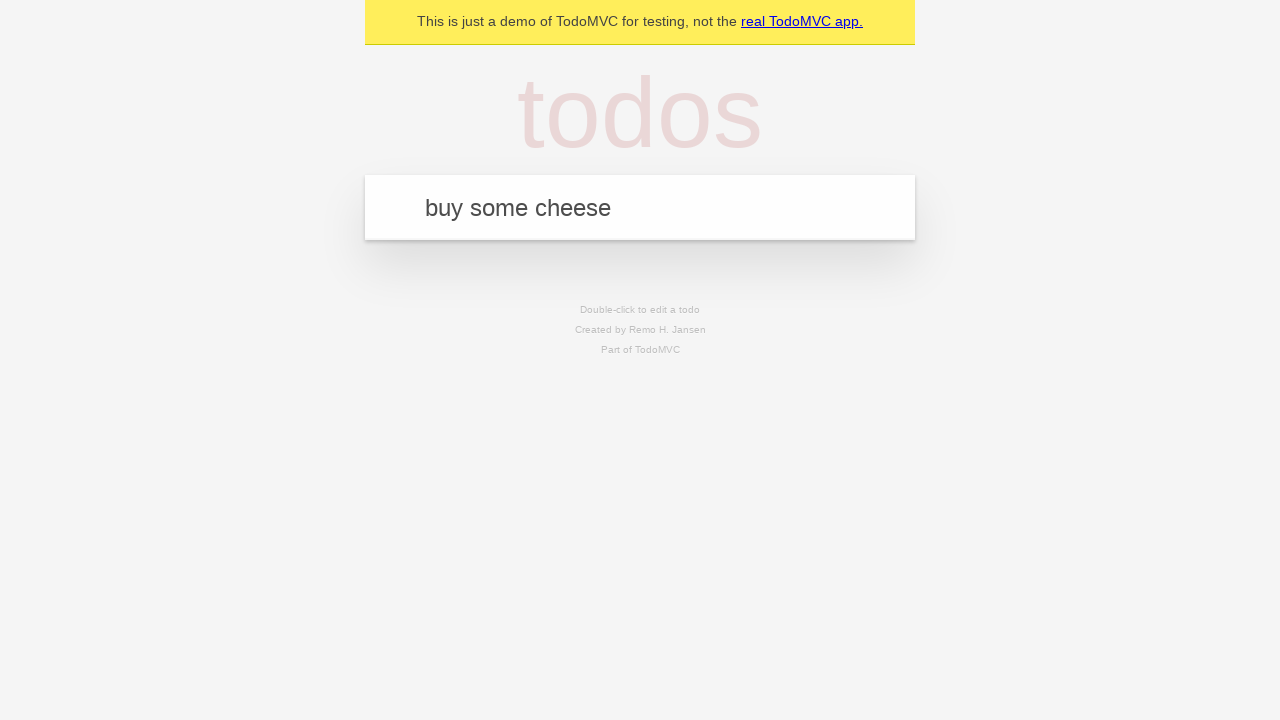

Pressed Enter to add first todo on .new-todo
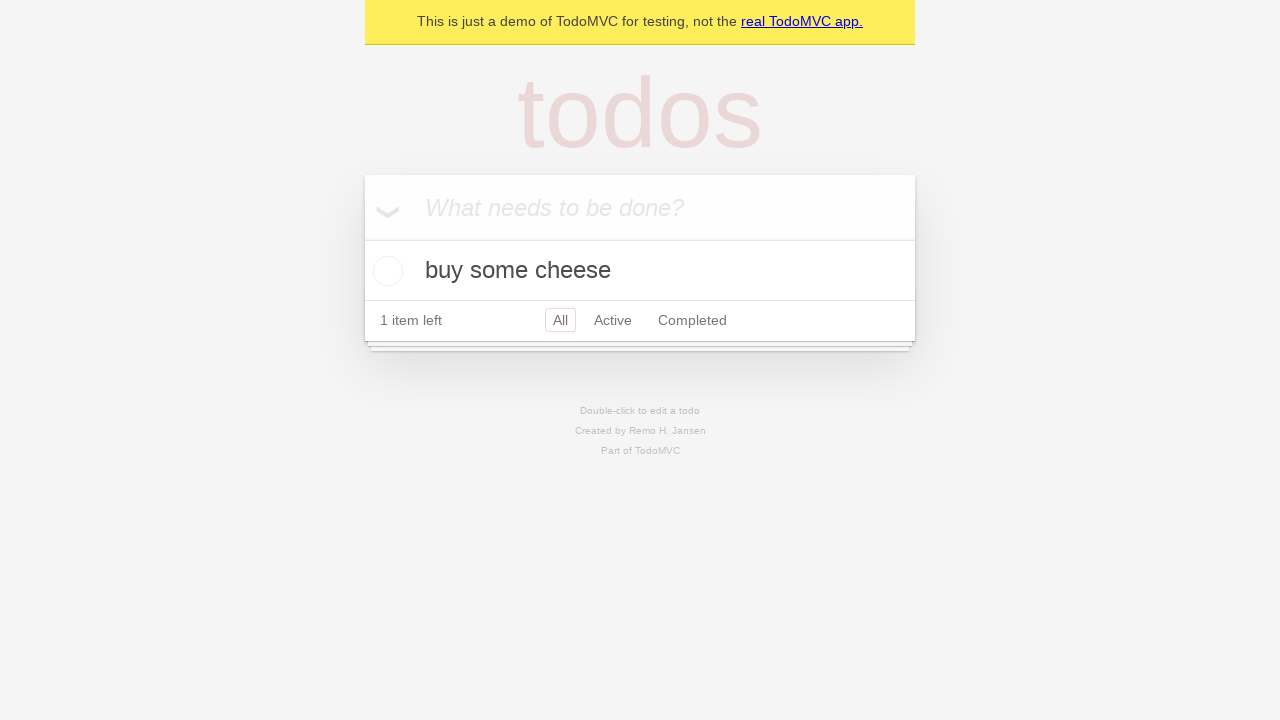

Filled new todo input with 'feed the cat' on .new-todo
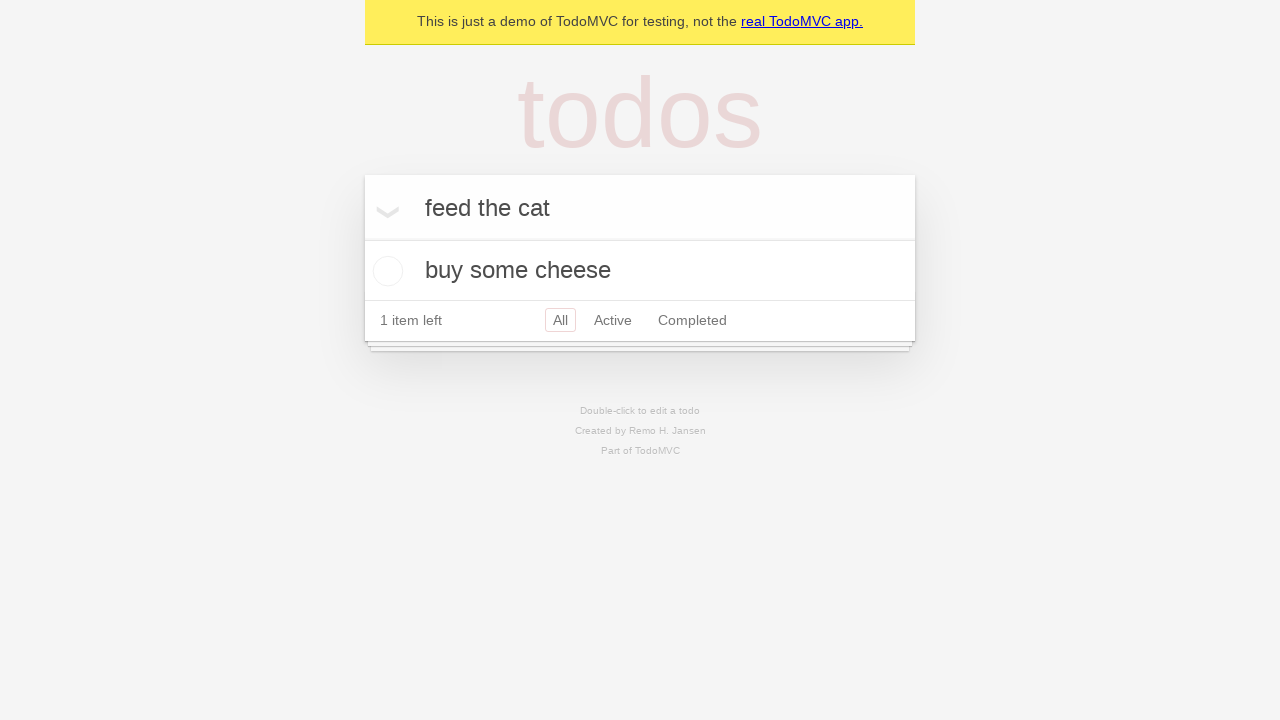

Pressed Enter to add second todo on .new-todo
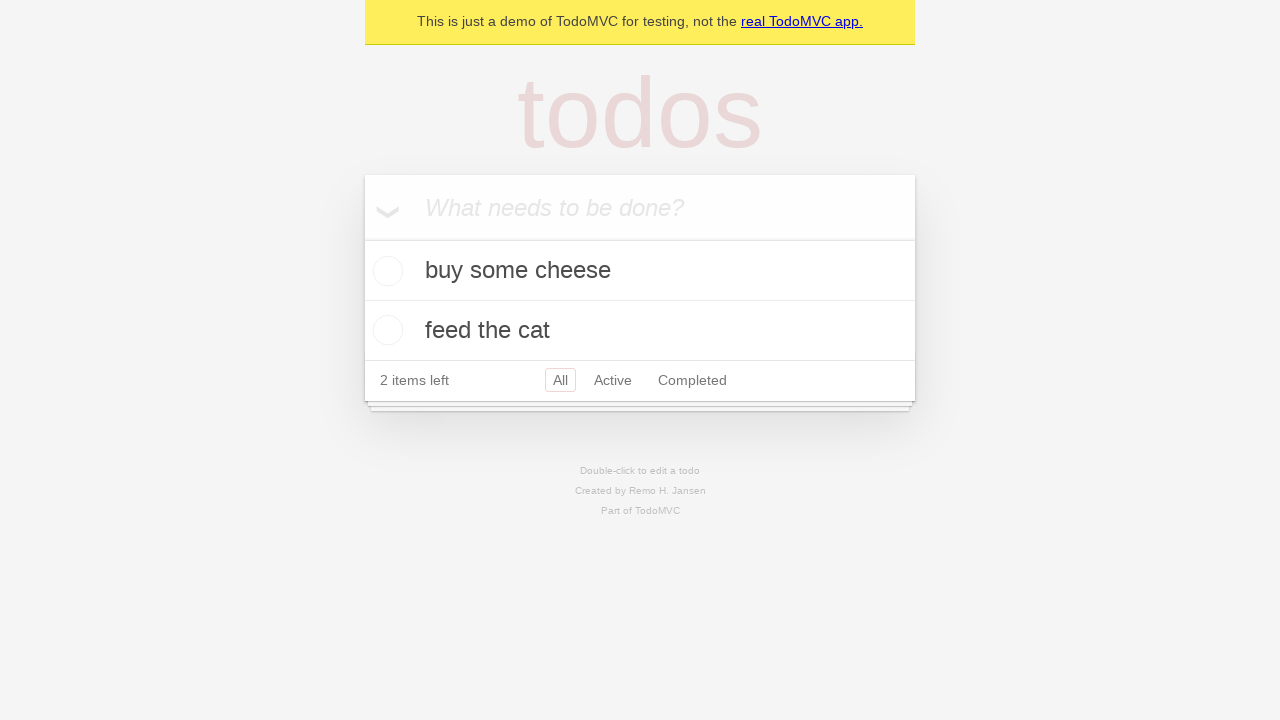

Filled new todo input with 'book a doctors appointment' on .new-todo
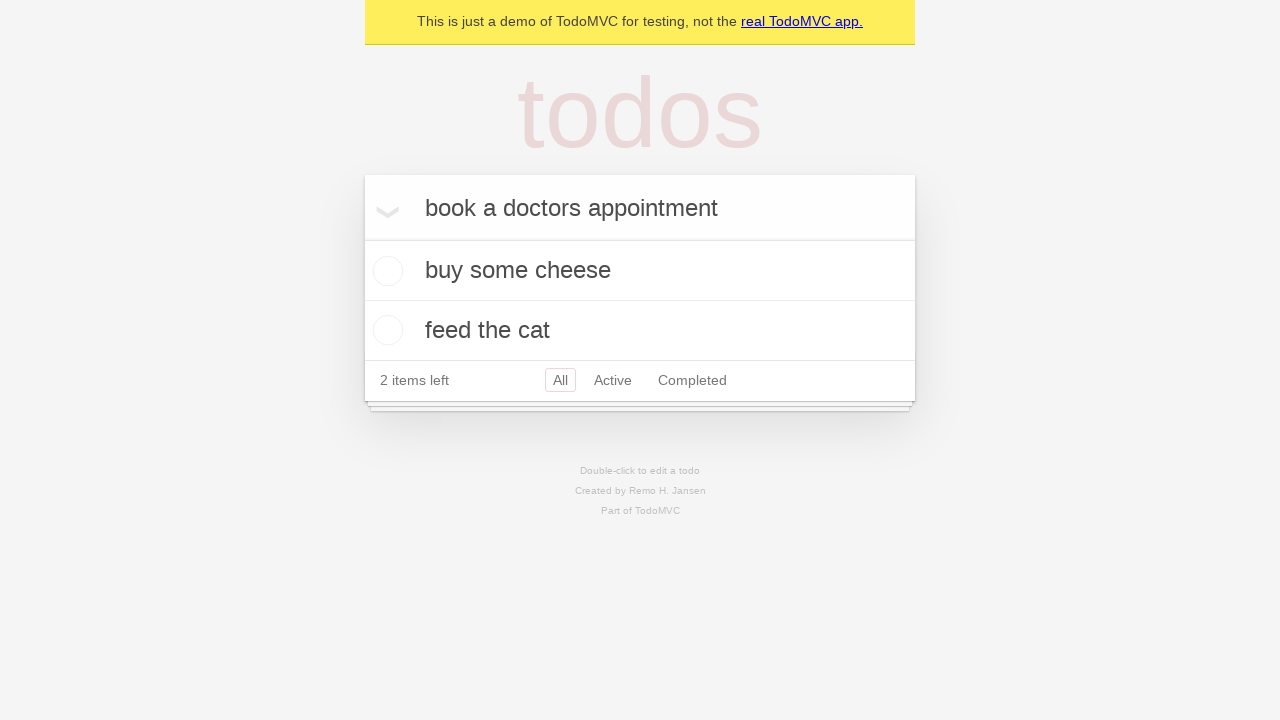

Pressed Enter to add third todo on .new-todo
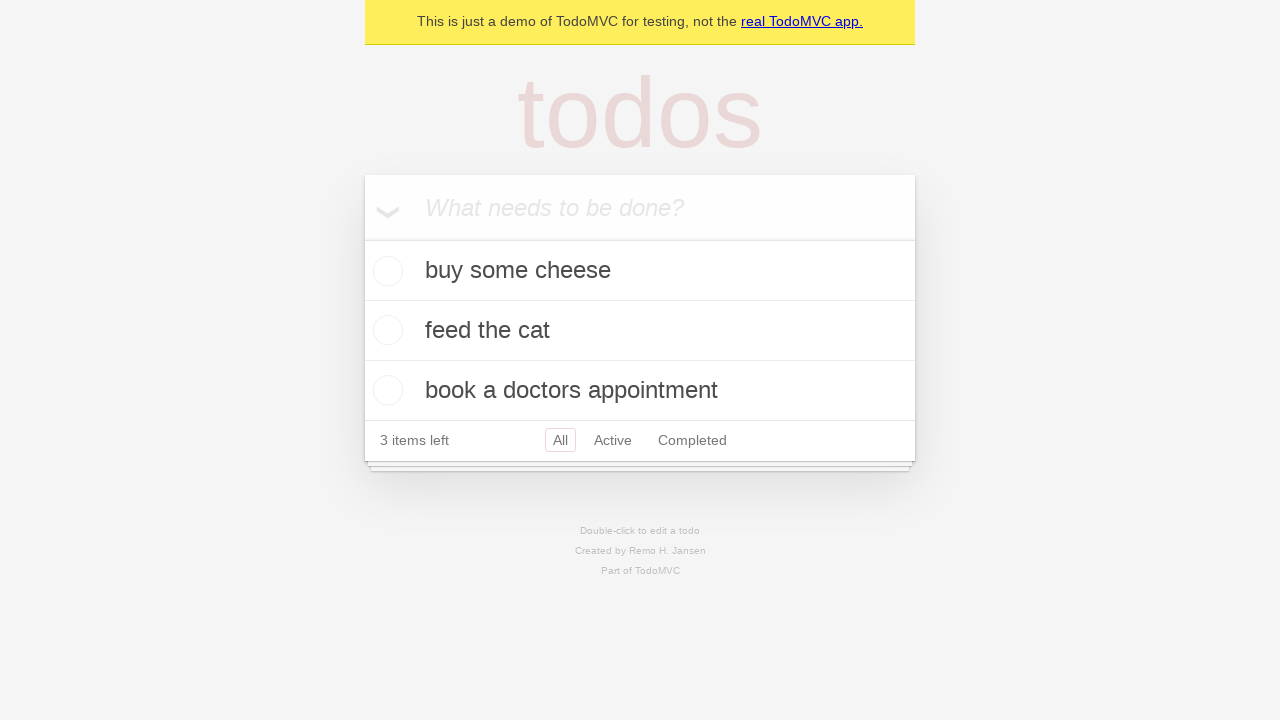

Marked second todo as complete at (385, 330) on .todo-list li .toggle >> nth=1
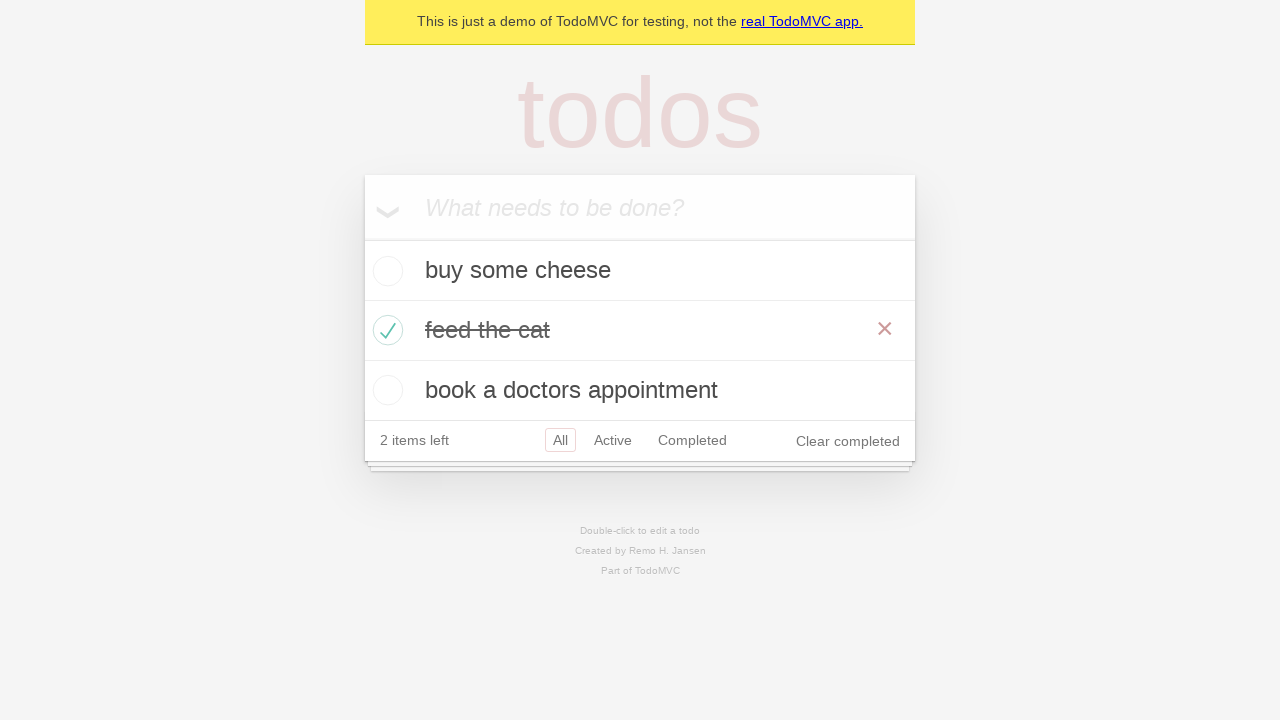

Clicked All filter to view all todos at (560, 440) on .filters >> text=All
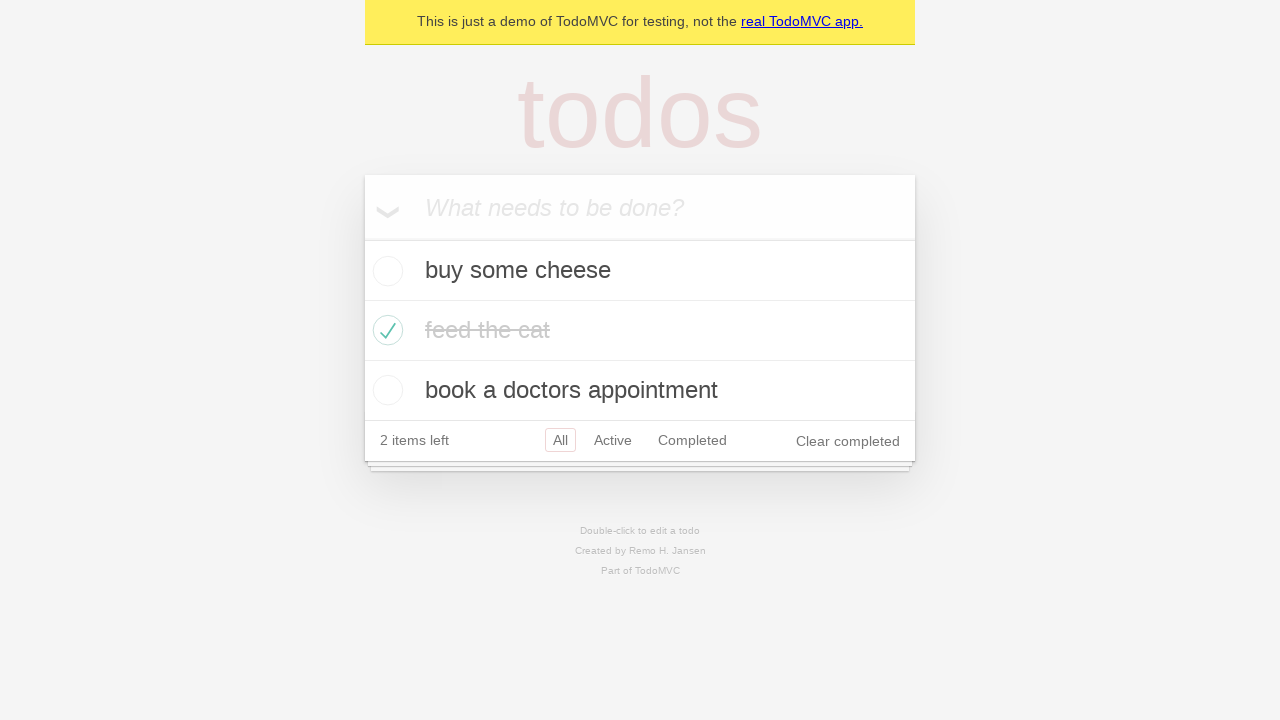

Clicked Active filter to view only active todos at (613, 440) on .filters >> text=Active
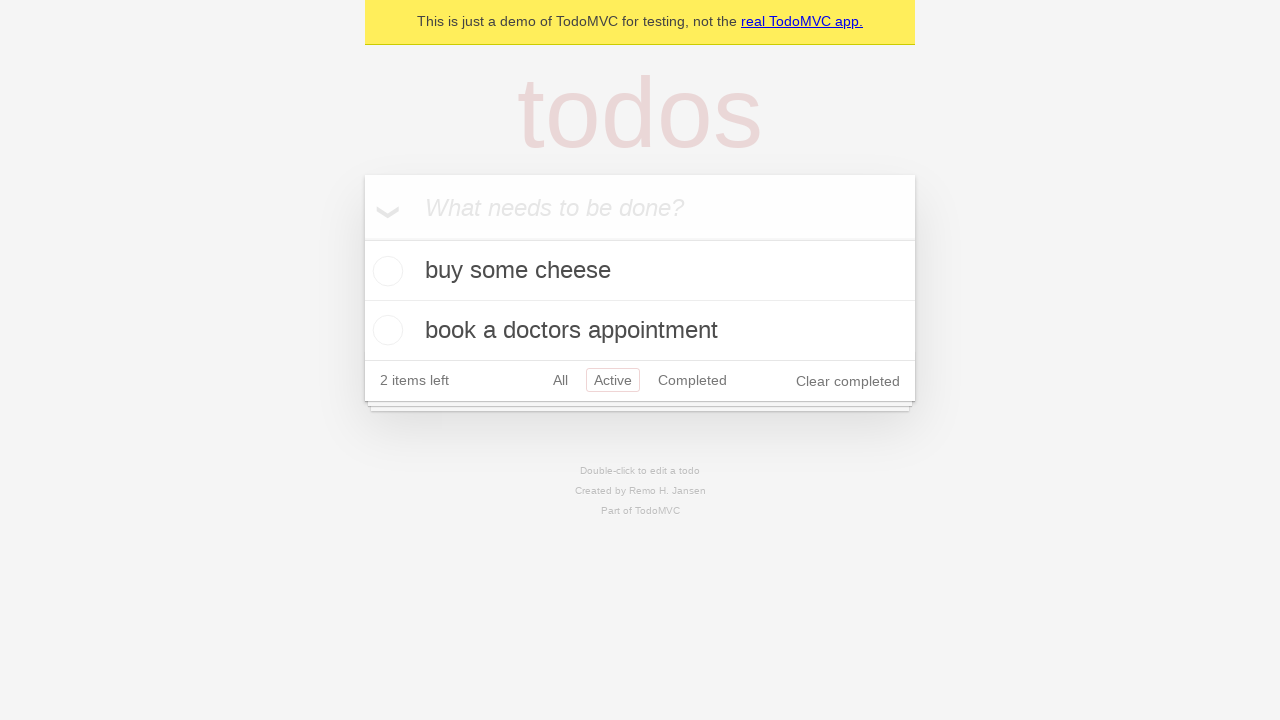

Clicked Completed filter to view only completed todos at (692, 380) on .filters >> text=Completed
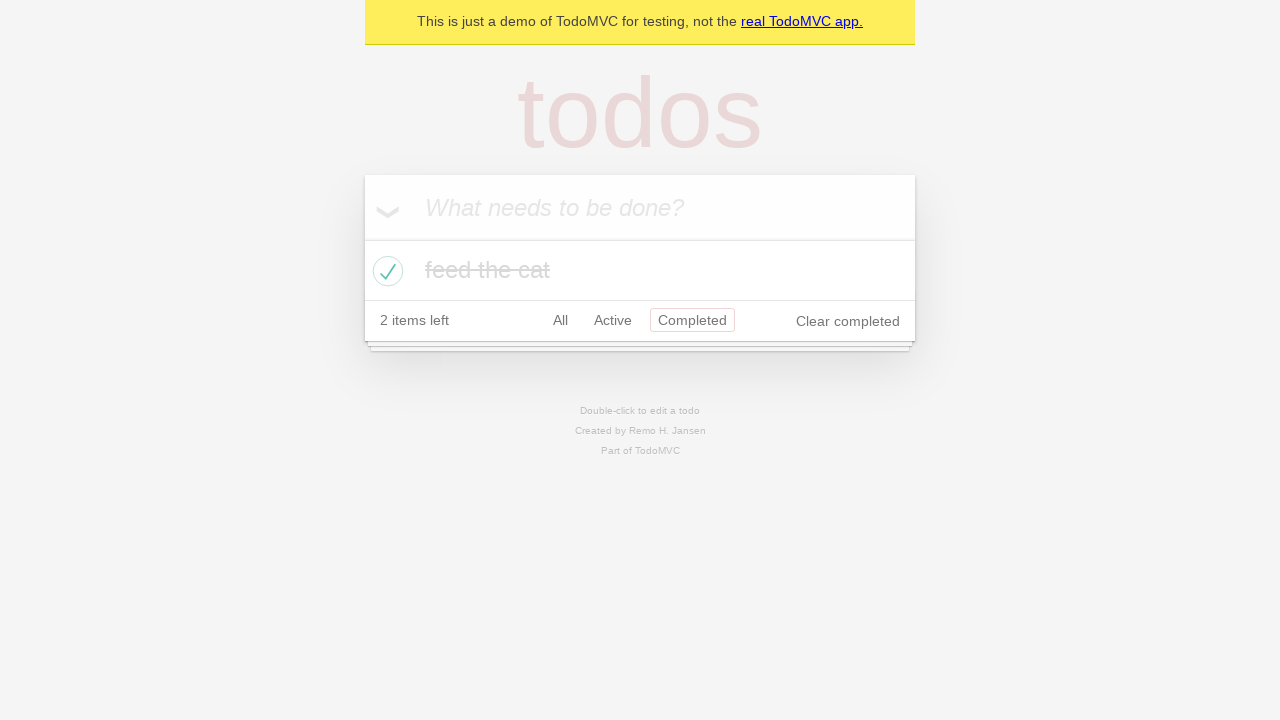

Navigated back to Active filter view using browser back button
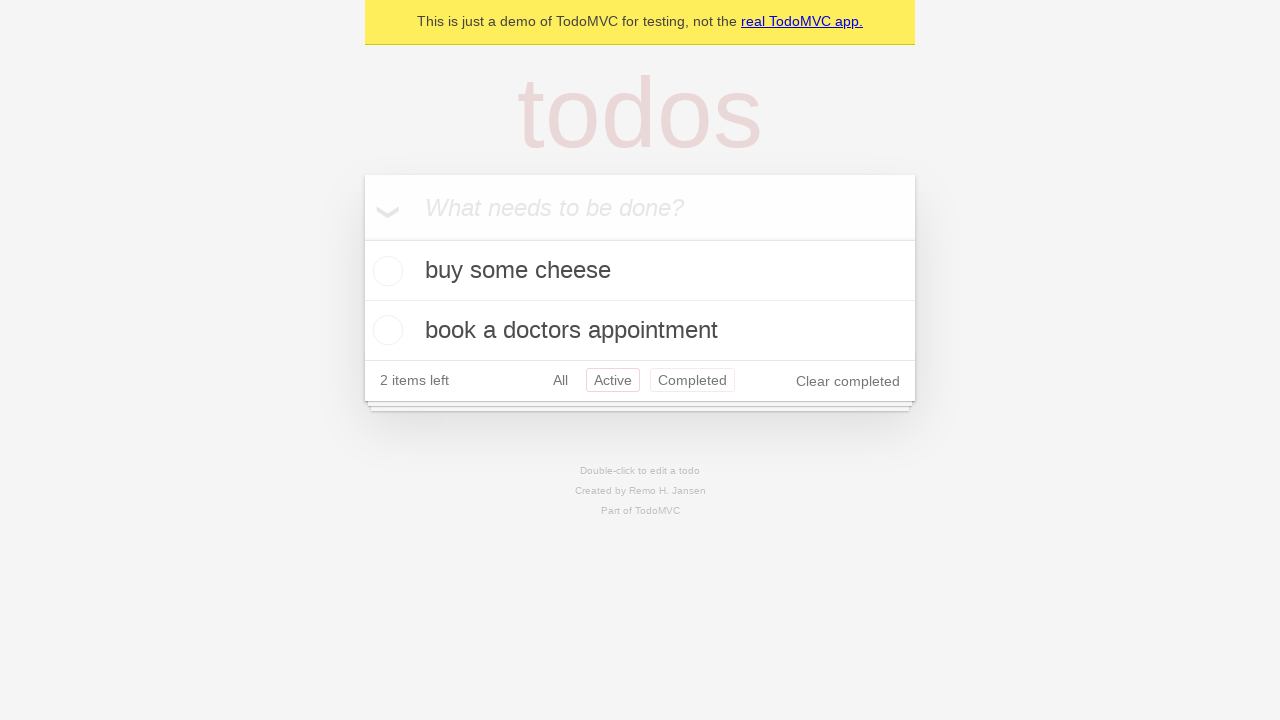

Navigated back to All filter view using browser back button
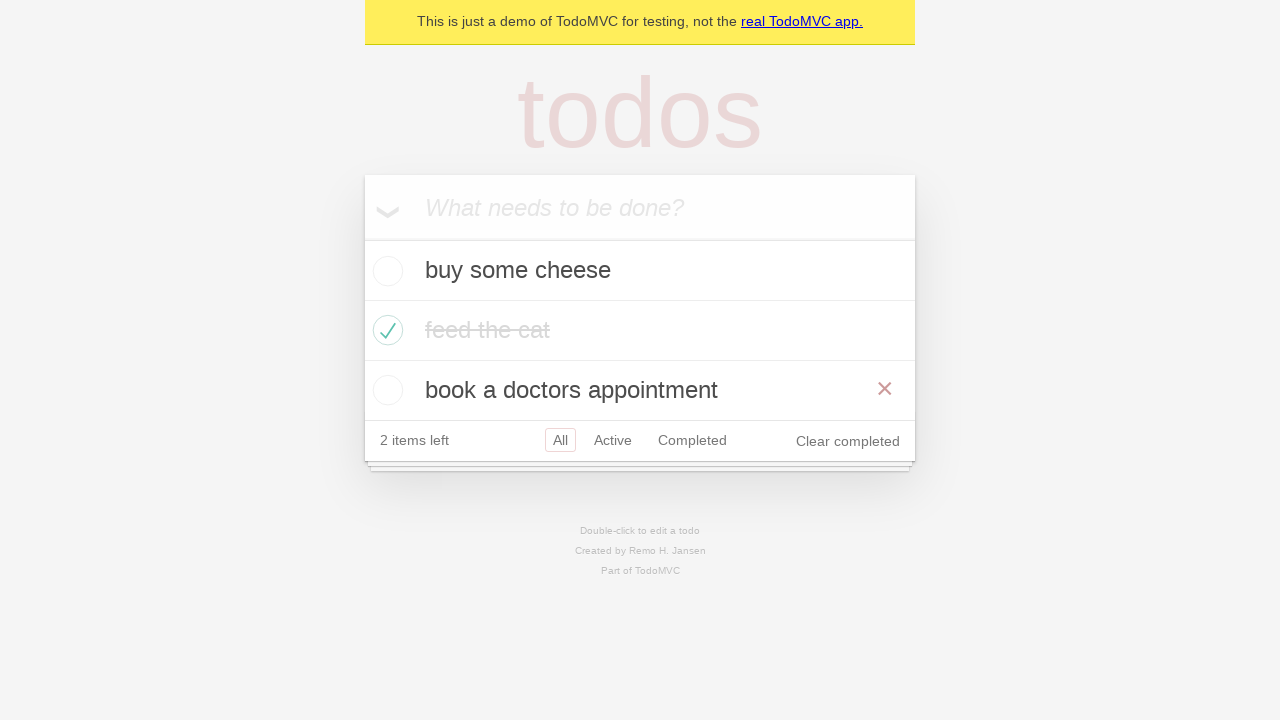

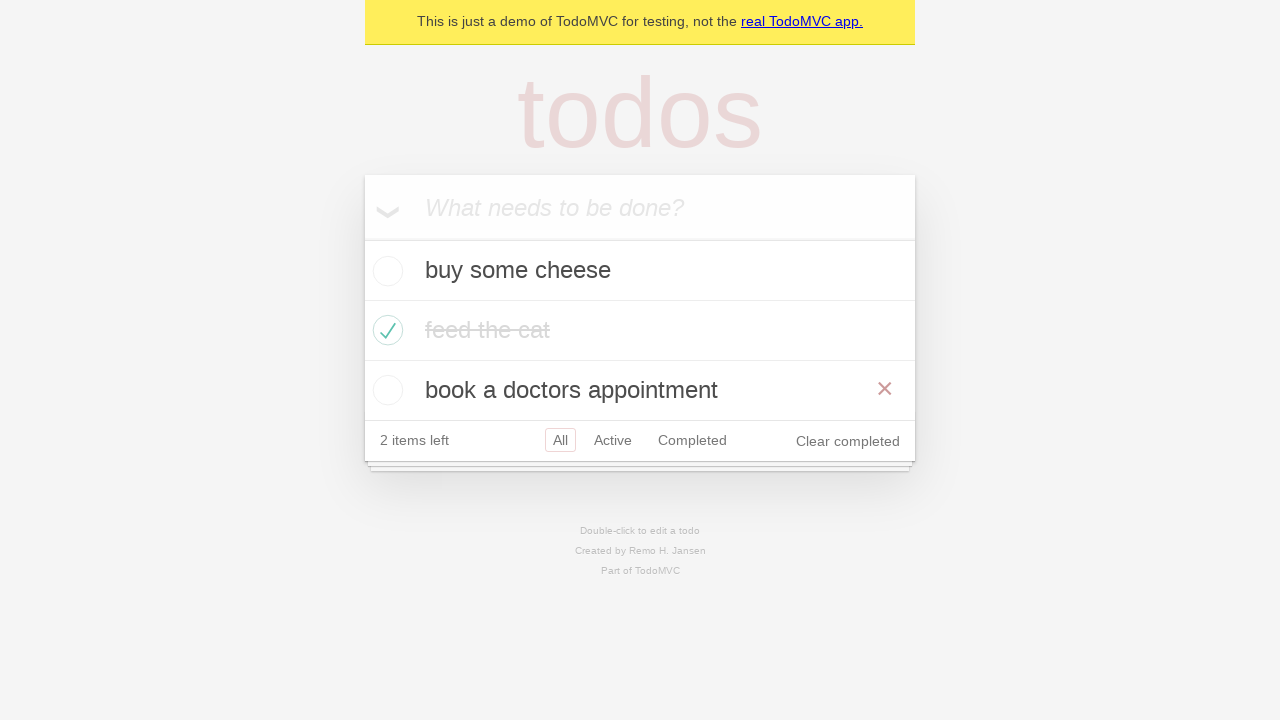